Demonstrates form interaction by clicking on a link if one exists on the page

Starting URL: https://example.com

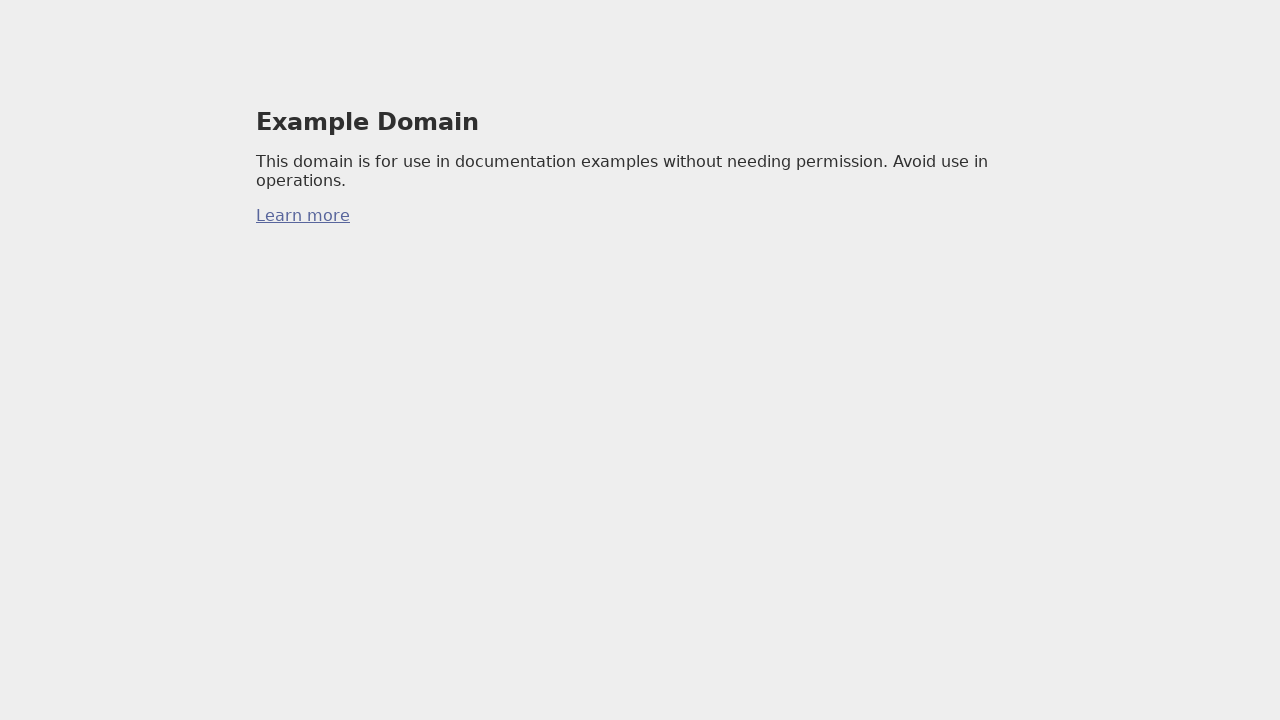

Checked for links on the page
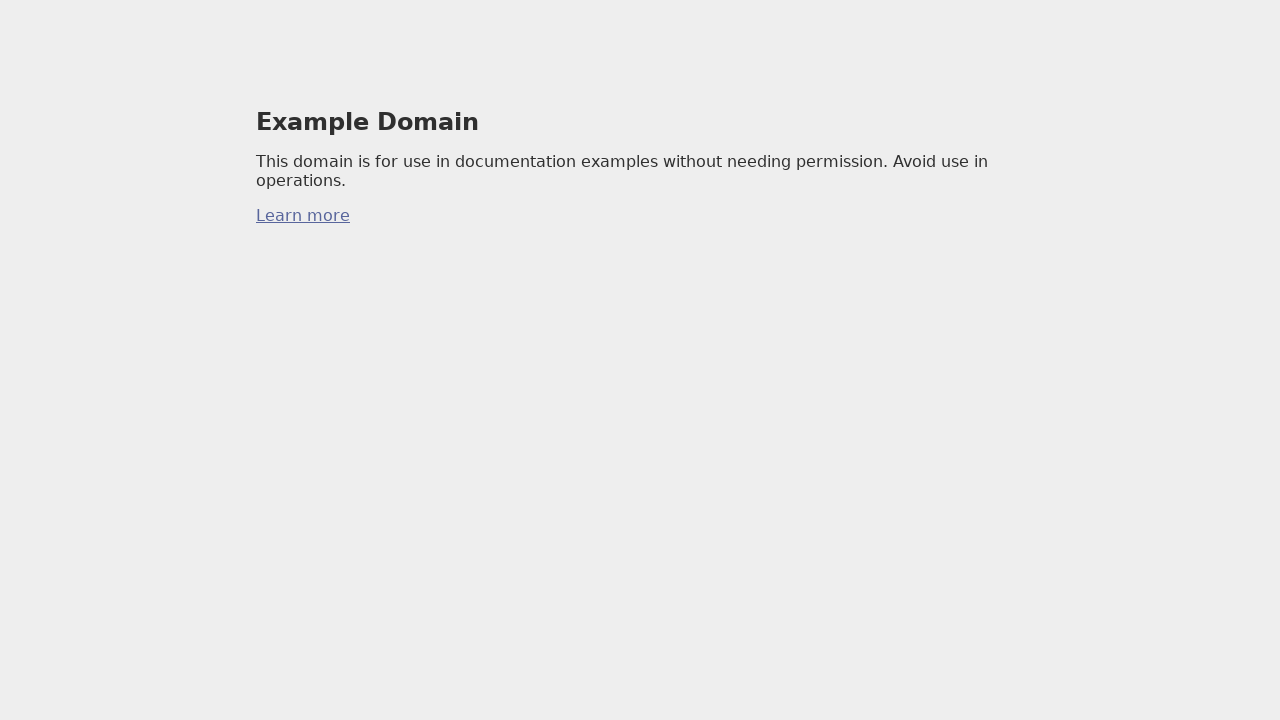

Clicked on the first link found on the page at (303, 216) on a
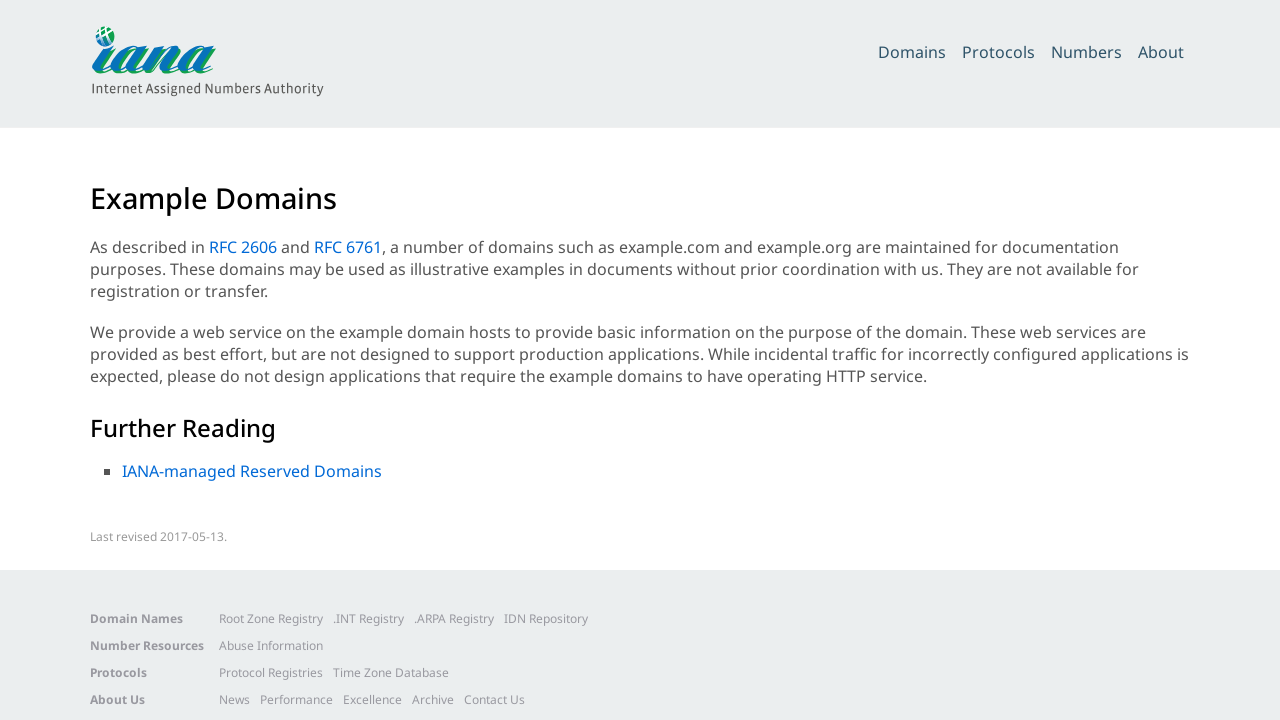

Retrieved page title
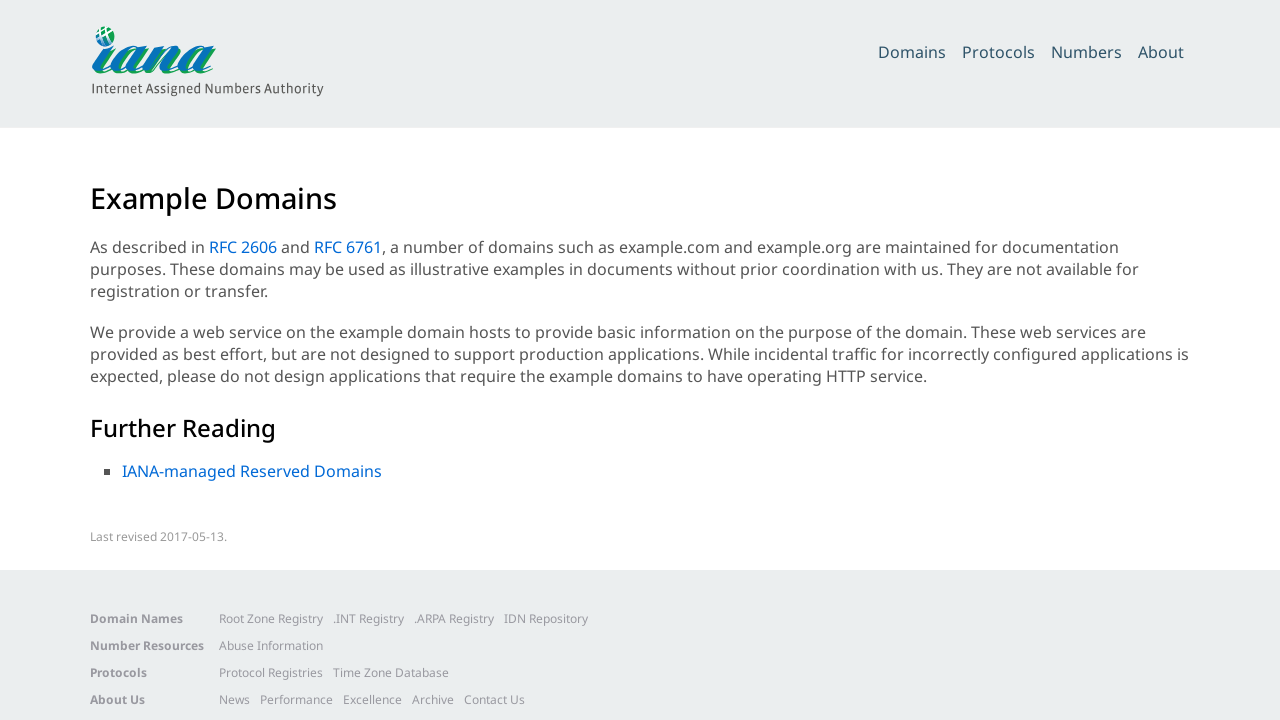

Verified page has a valid title
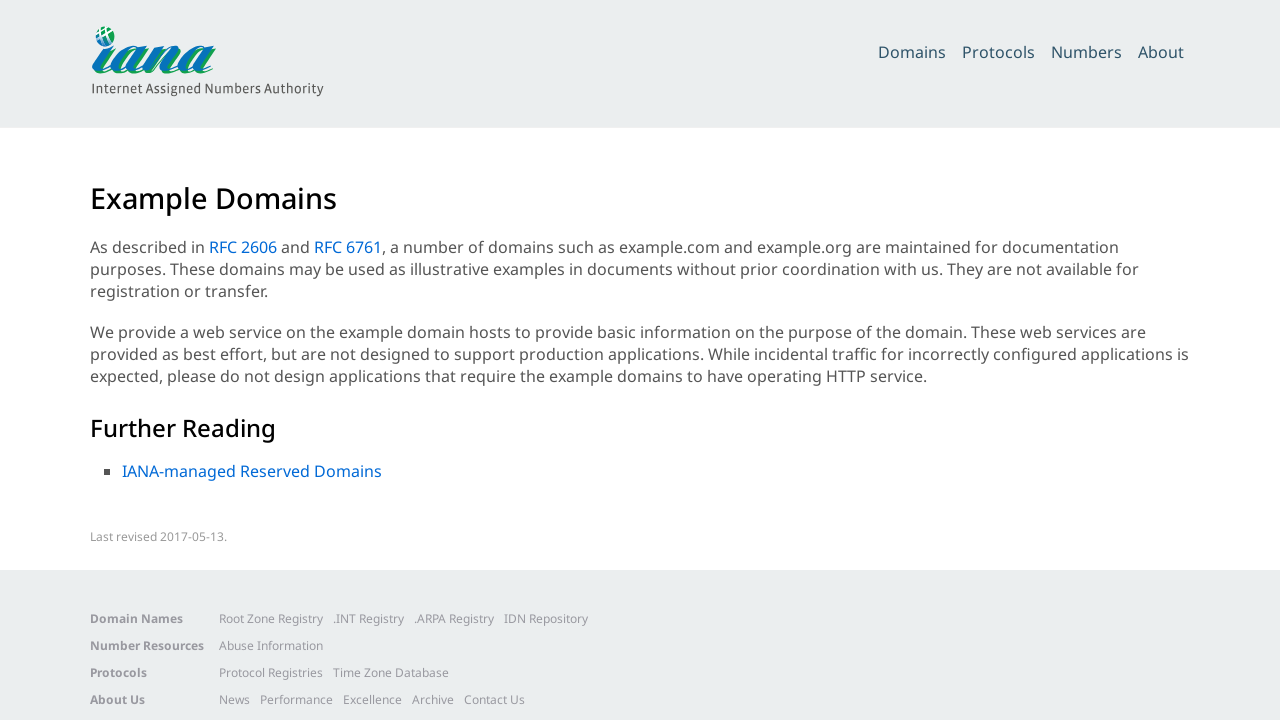

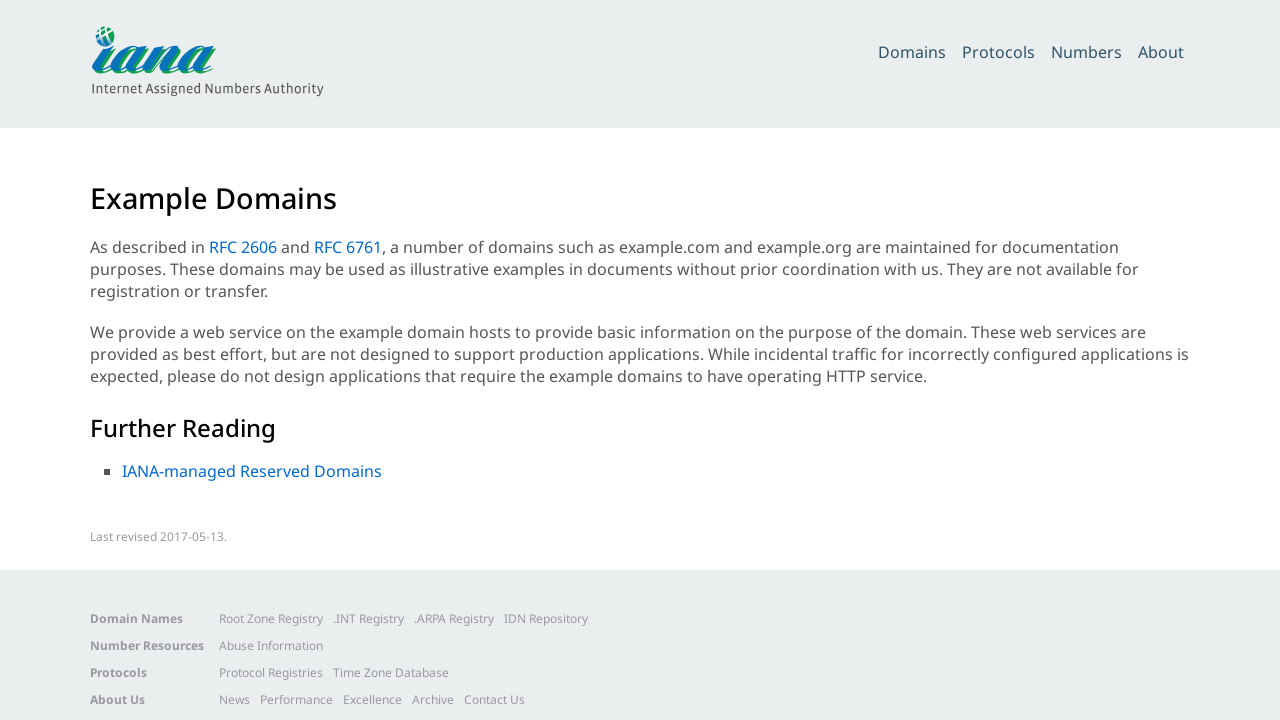